Opens the Snapdeal homepage and verifies it loads successfully

Starting URL: https://www.snapdeal.com/

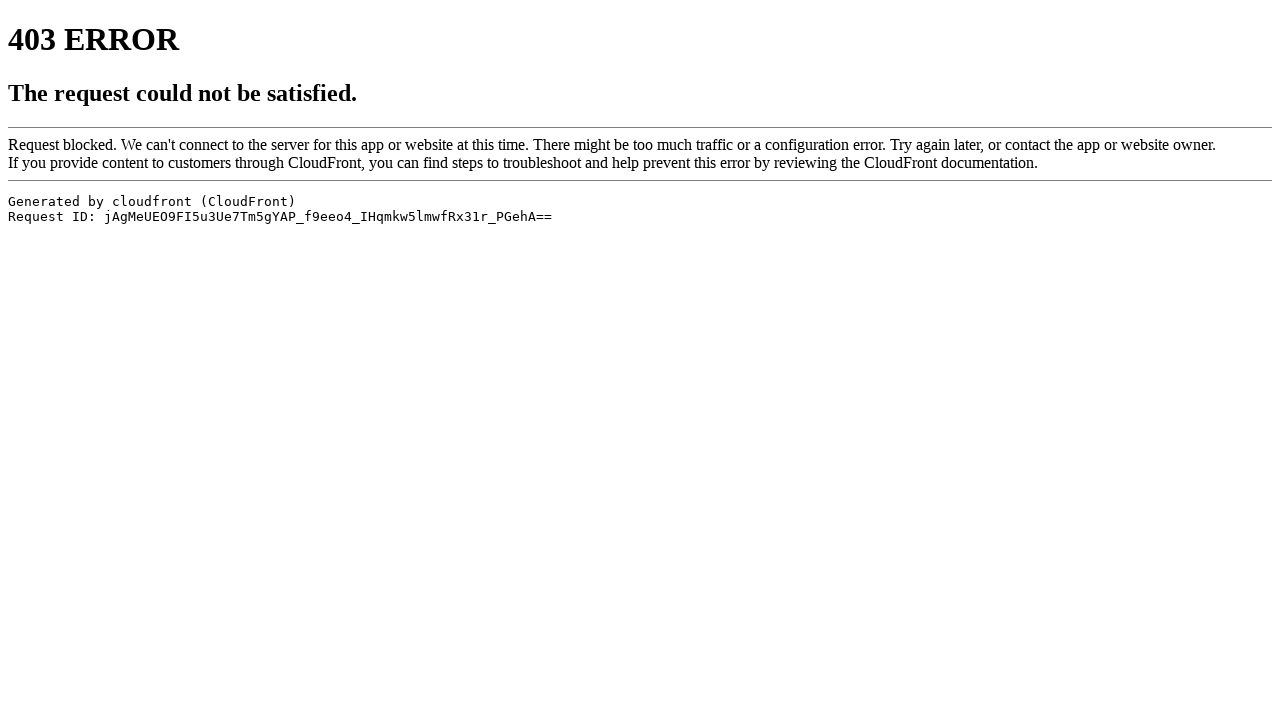

Navigated to Snapdeal homepage
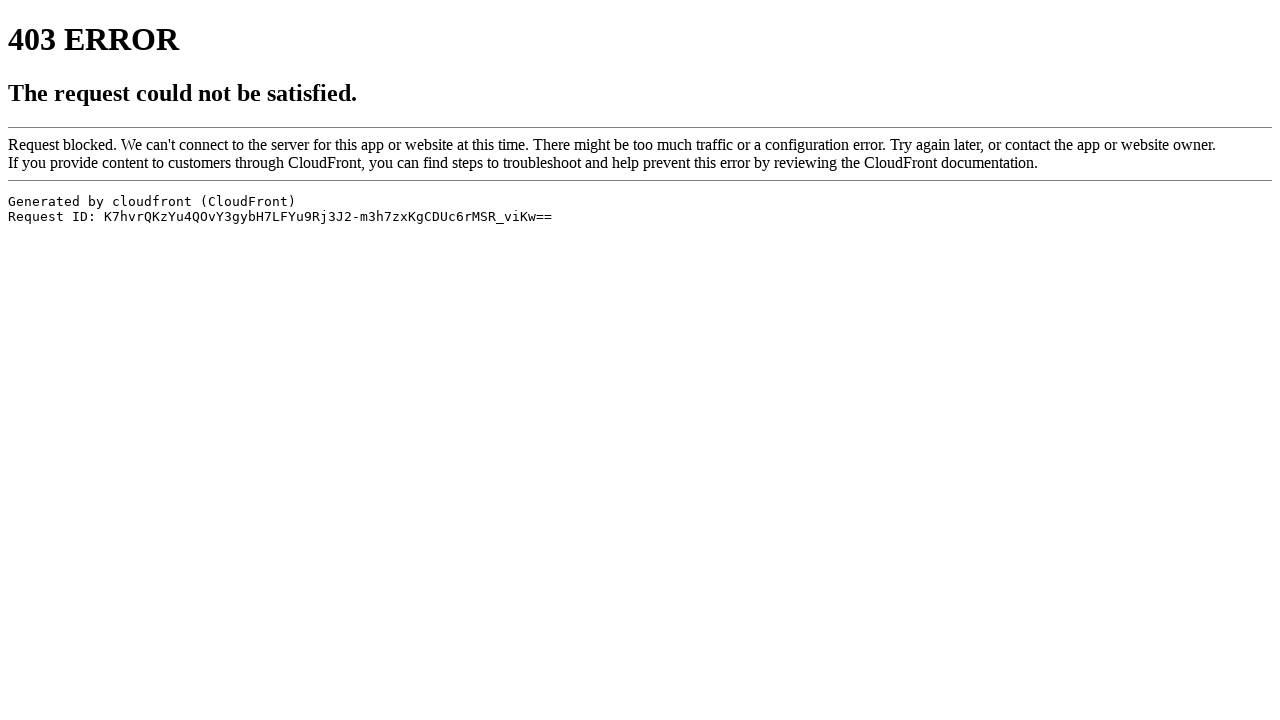

Page DOM content fully loaded
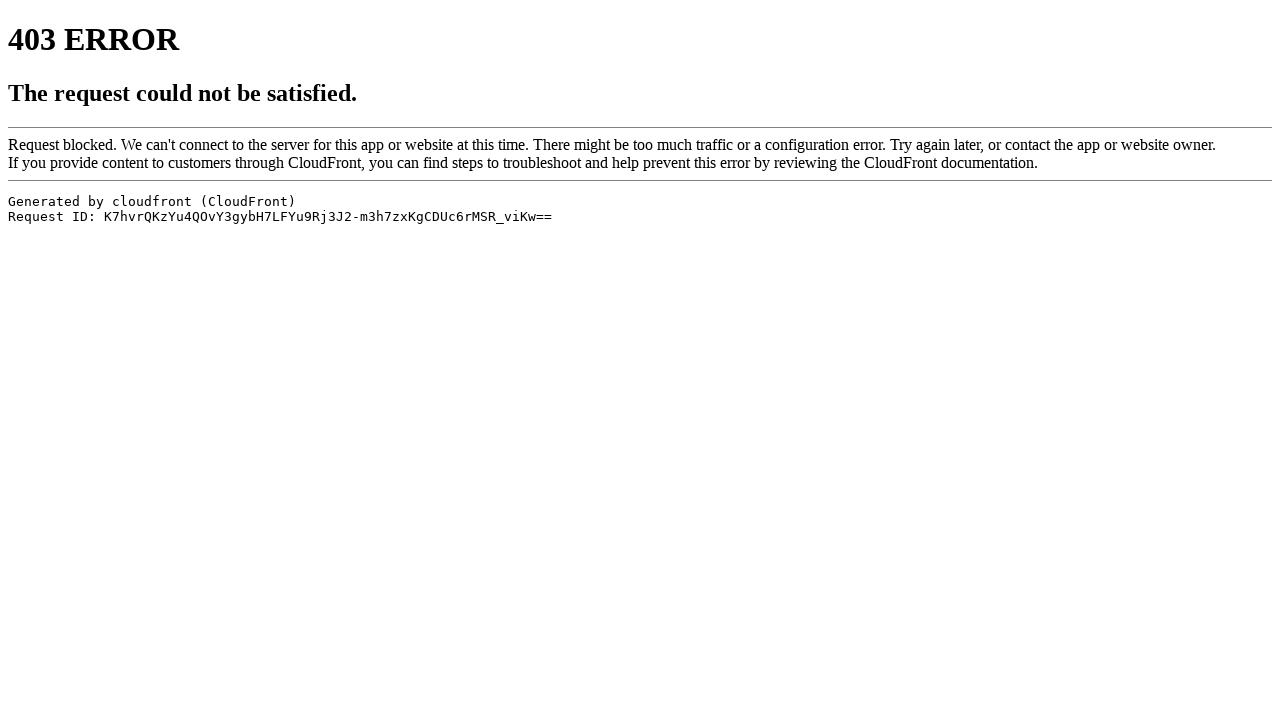

Verified page has a title
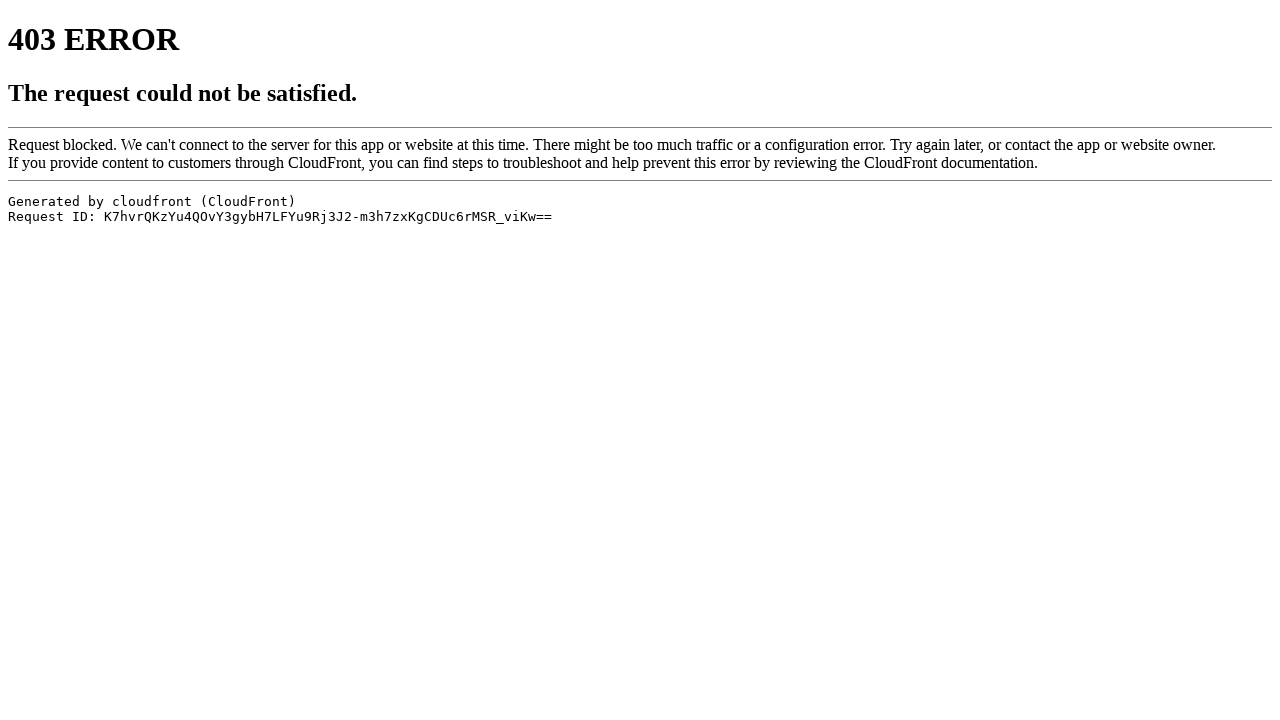

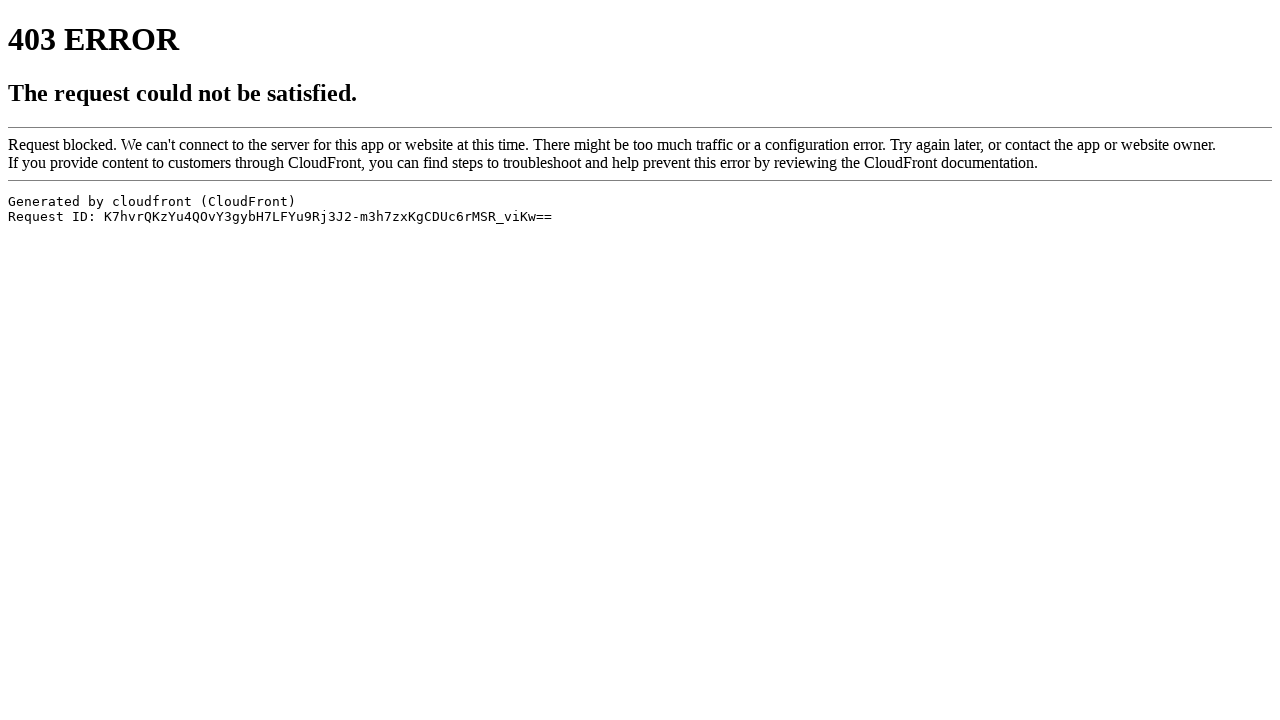